Navigates to a content disposition test page and clicks a link to download a text file

Starting URL: http://www.jtricks.com/bits/content_disposition.html

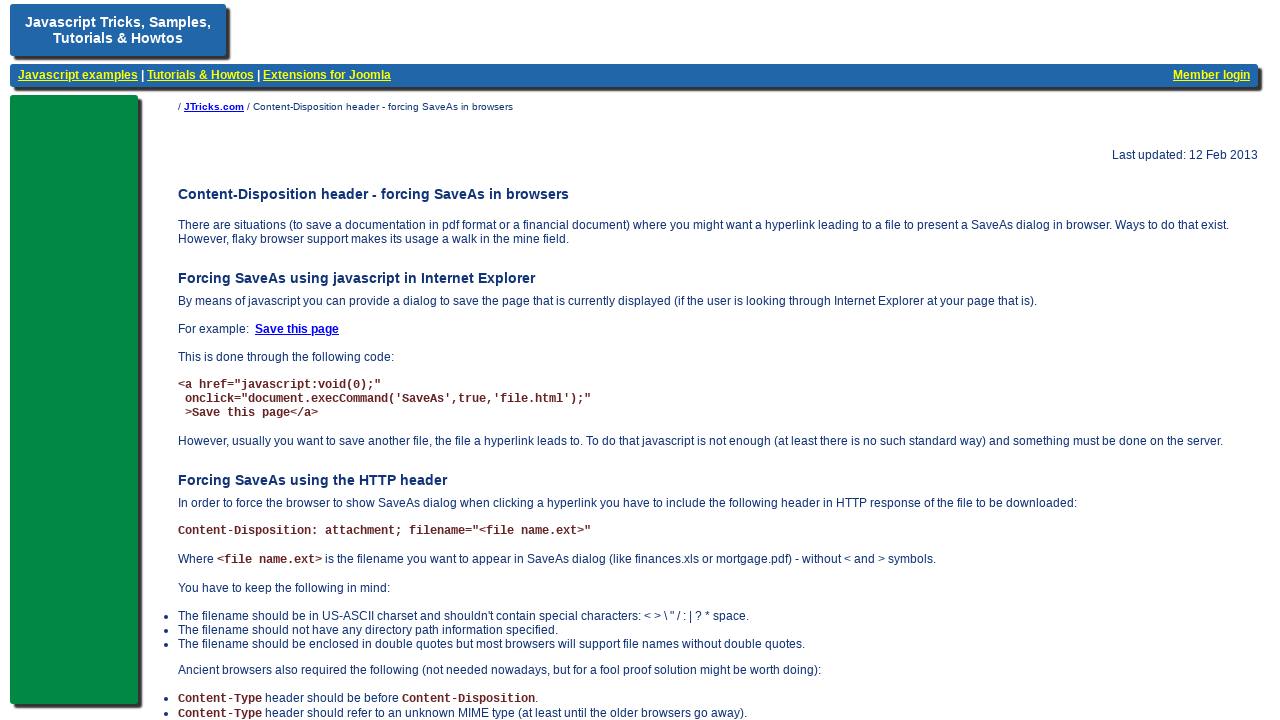

Navigated to content disposition test page
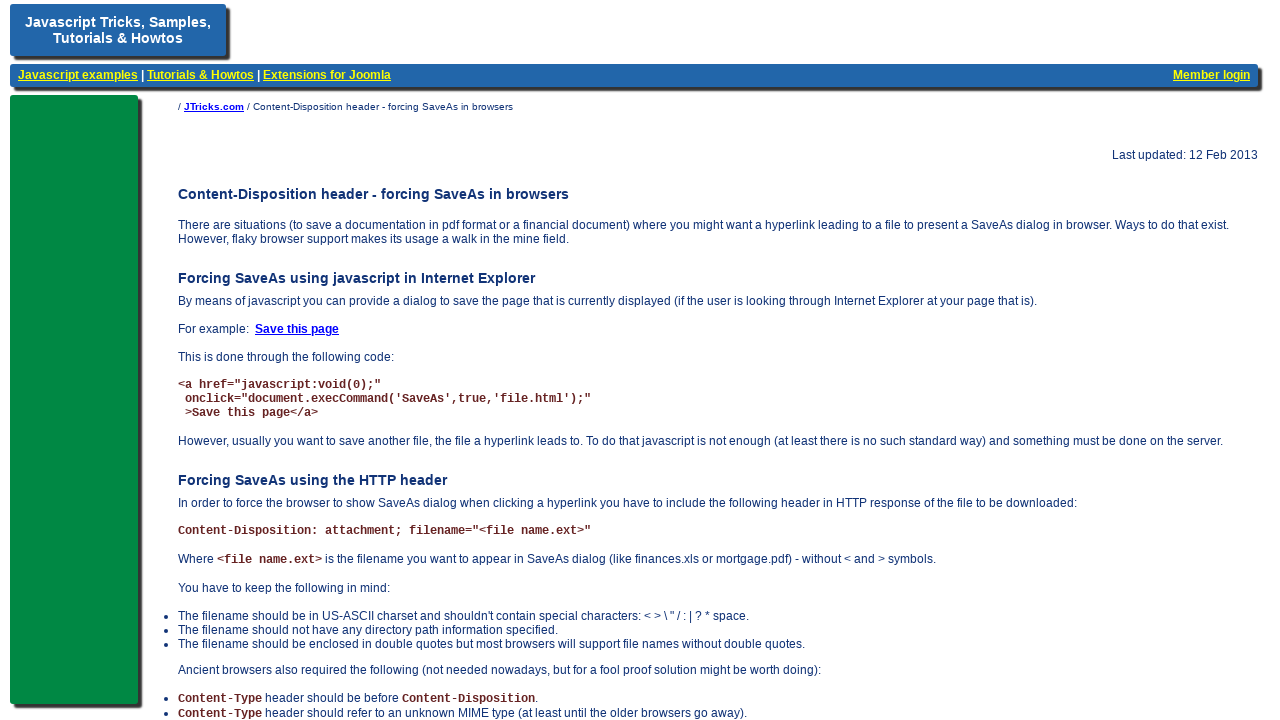

Clicked download link for text file with Content-Type of text/plain at (214, 629) on internal:role=link[name="Text file with Content-Type of text/plain."i]
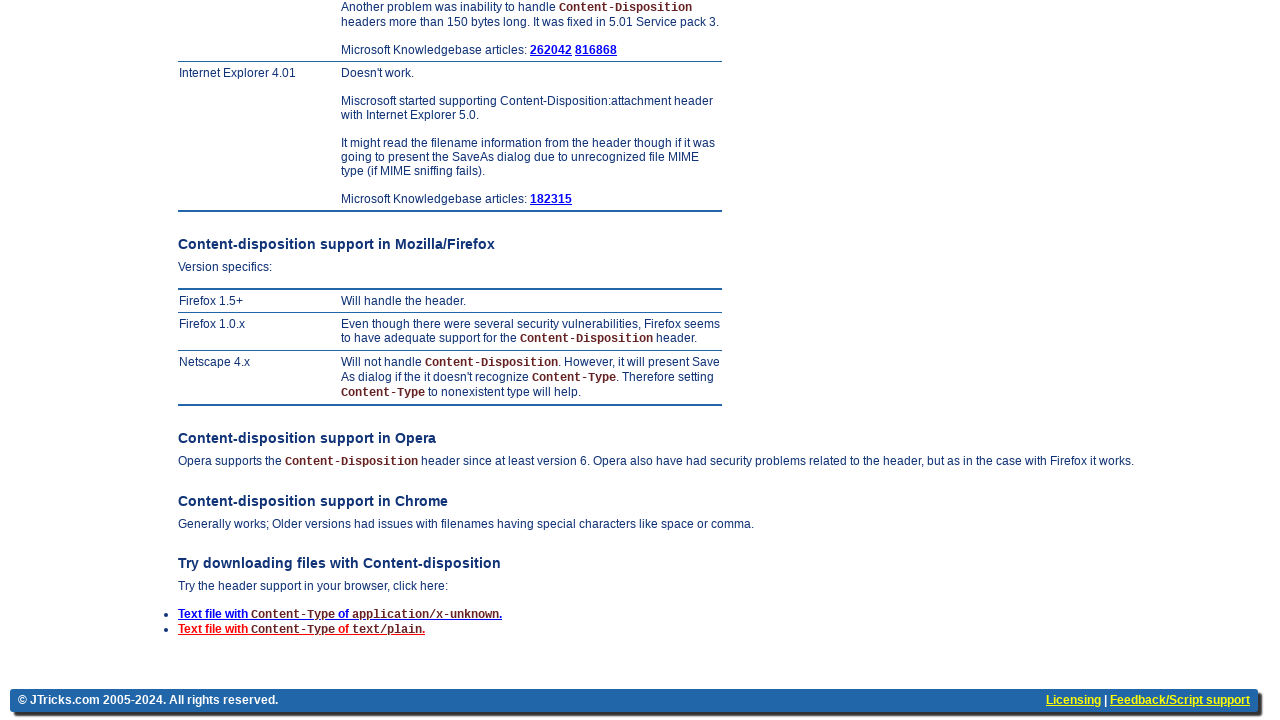

Waited 1000ms for download to complete
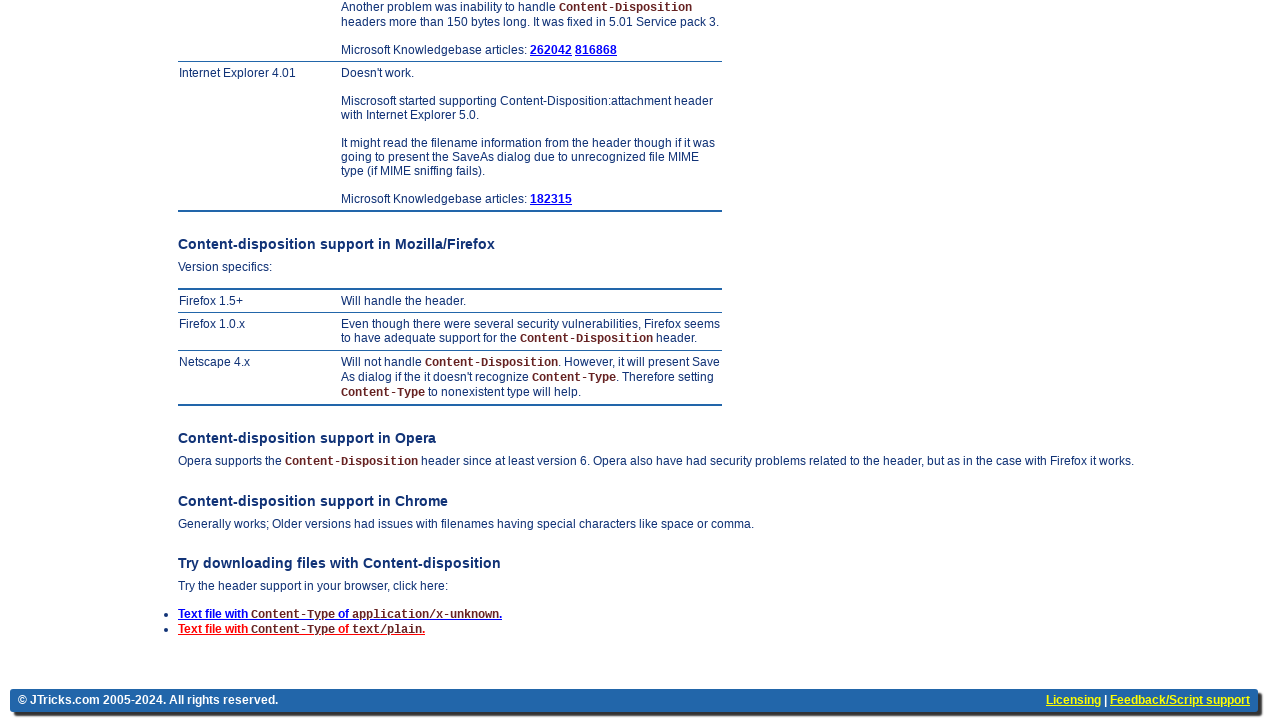

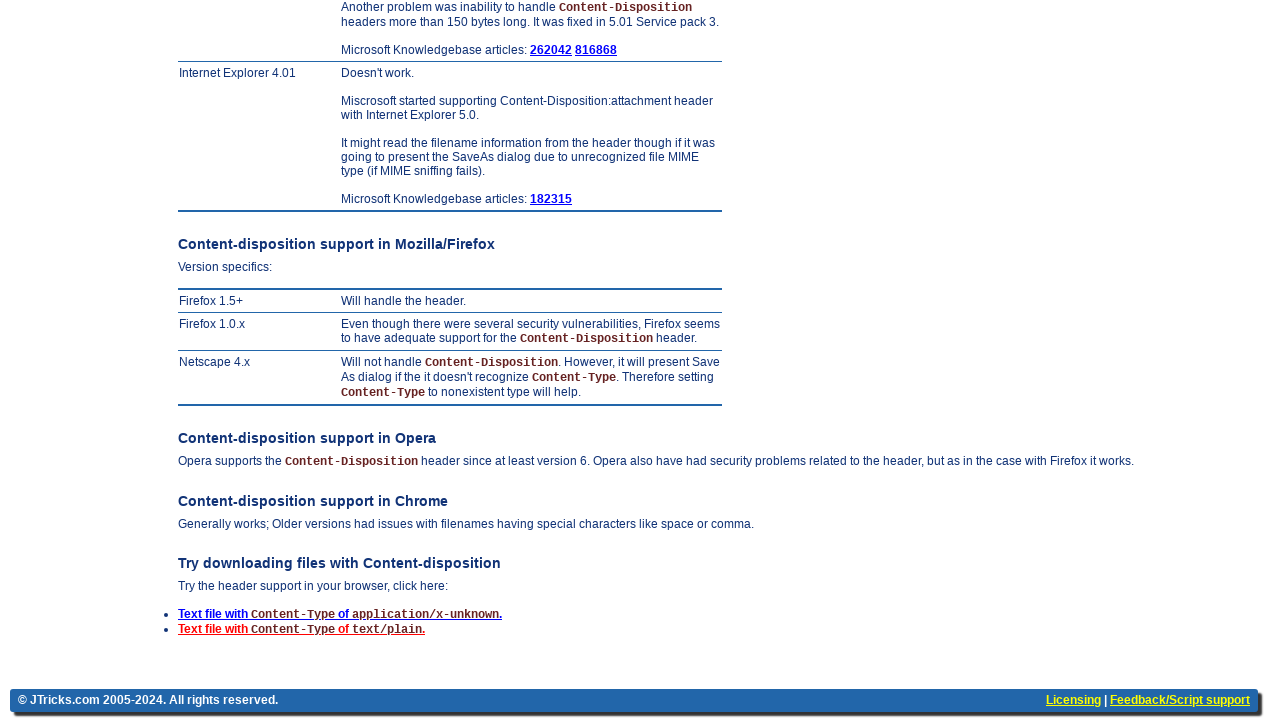